Tests navigation from installation page to Writing tests section via the left sidebar menu

Starting URL: https://playwright.dev/

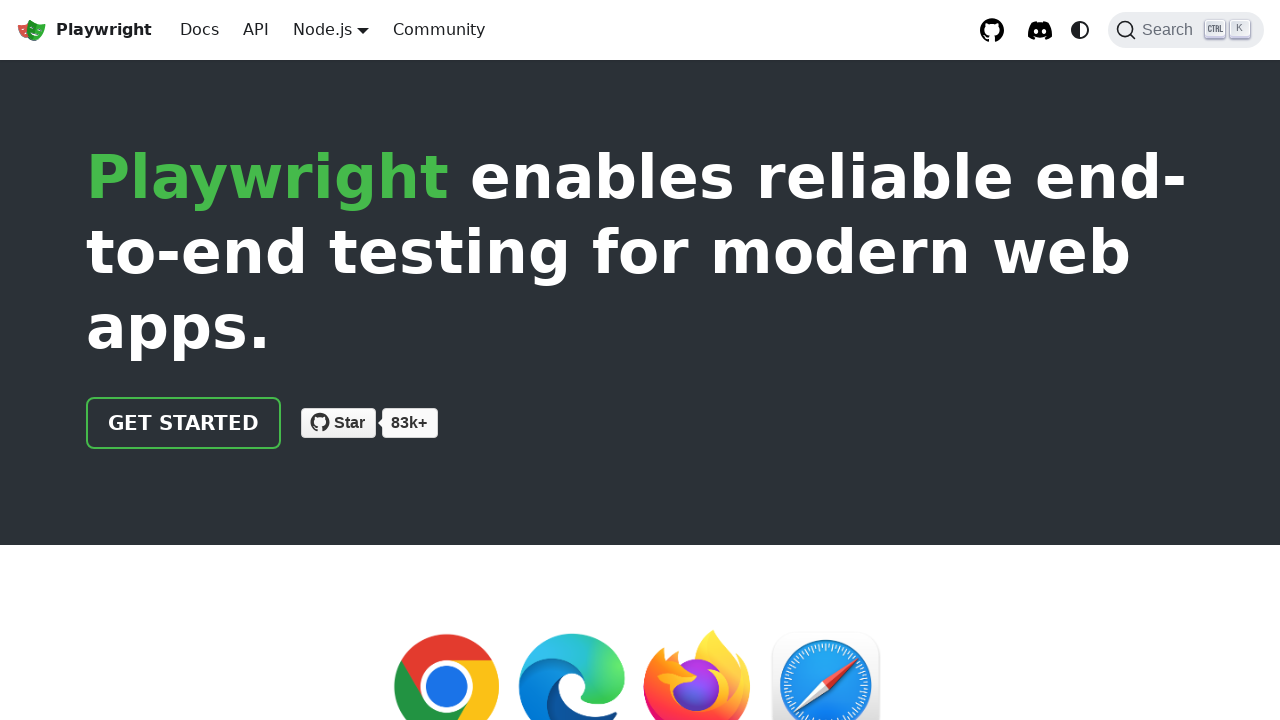

Clicked on Get Started button at (184, 423) on .getStarted_Sjon
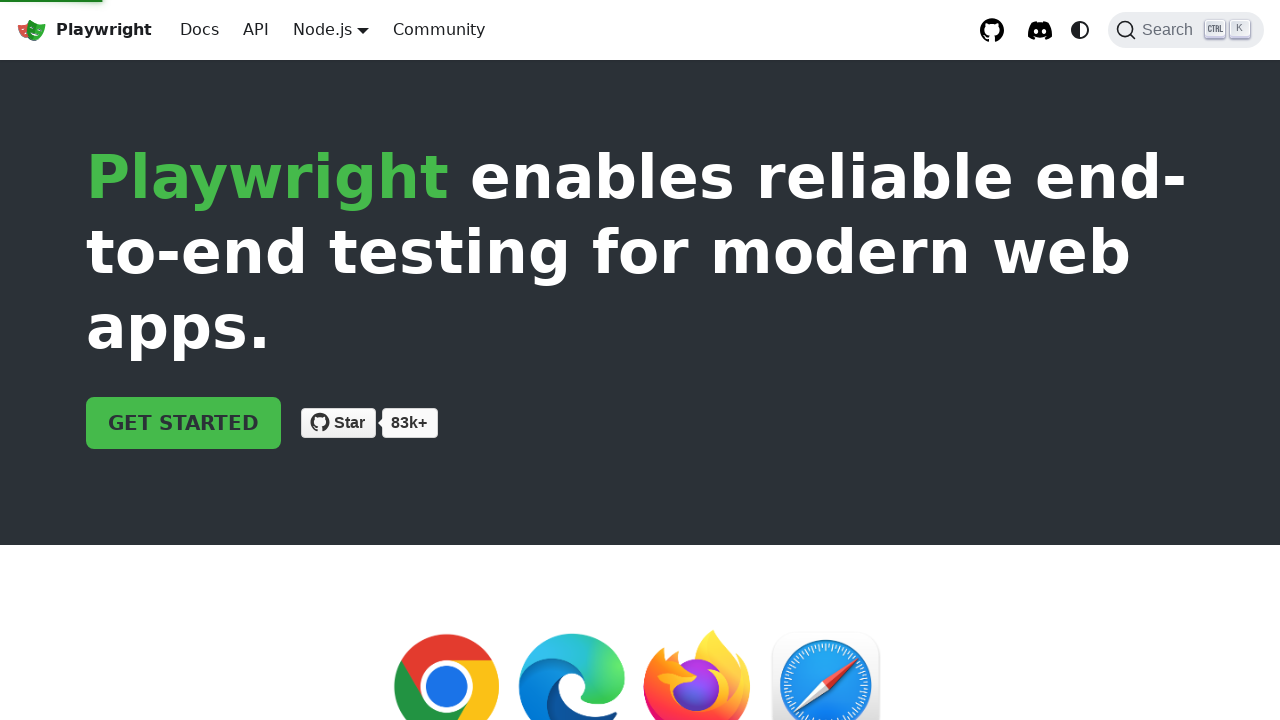

Installation page header loaded
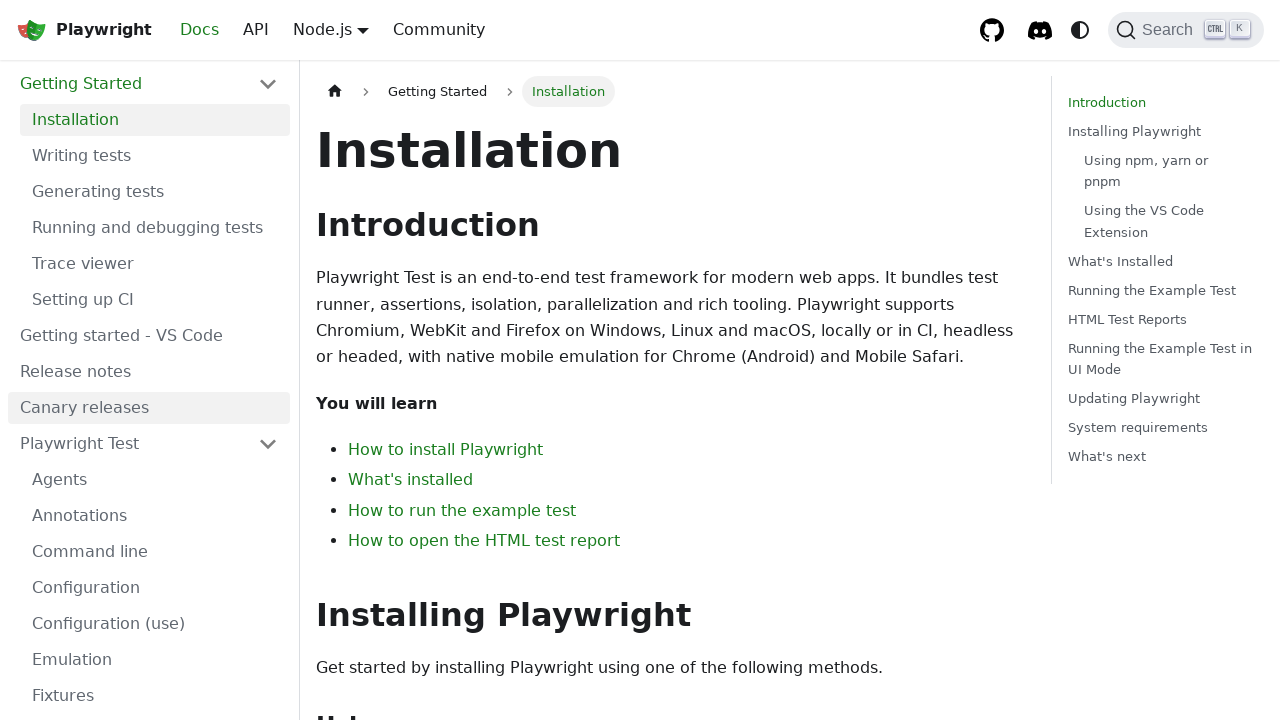

Clicked on Writing tests in the left sidebar menu at (155, 156) on .menu__link:has-text("Writing tests") >> nth=0
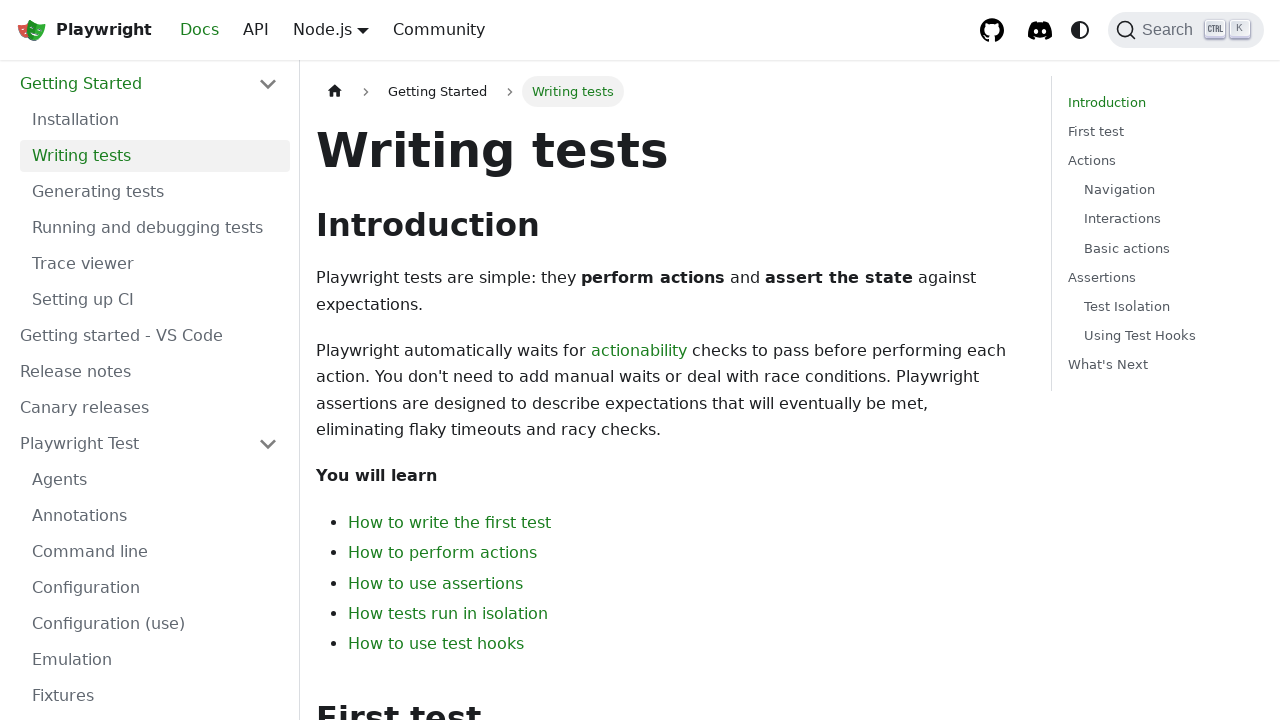

Writing tests page header loaded
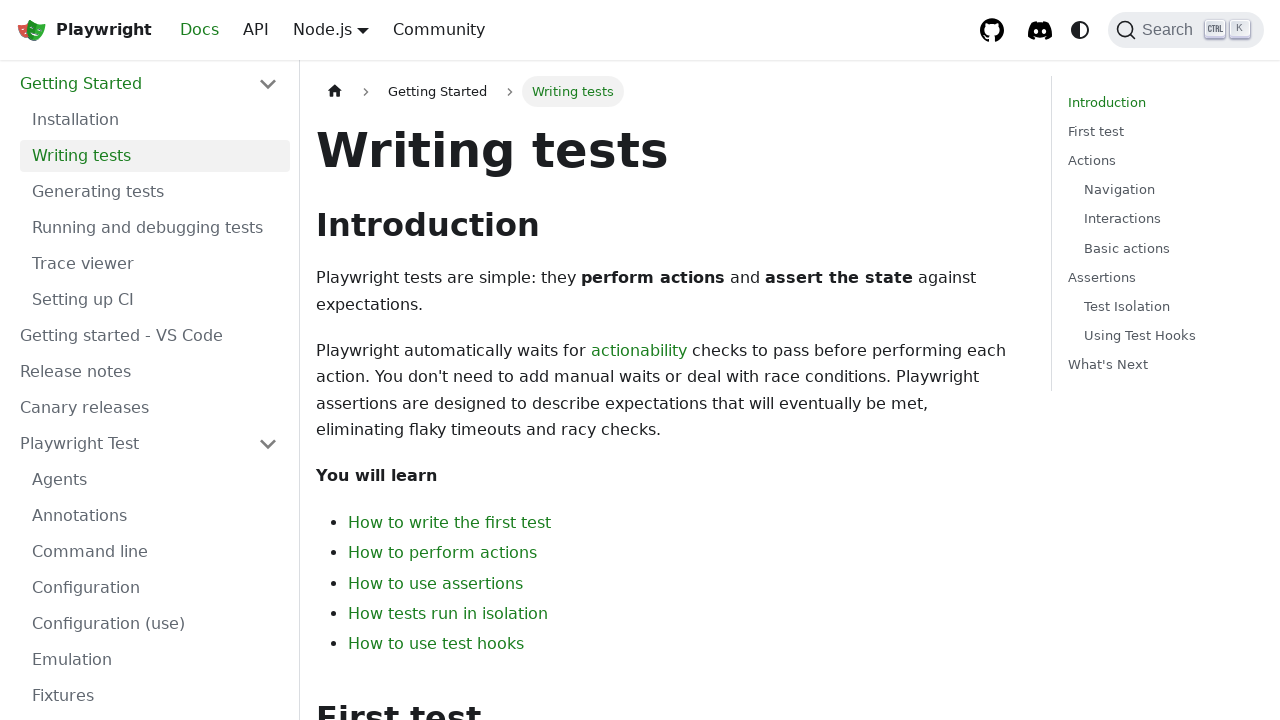

Verified page heading contains 'Writing tests'
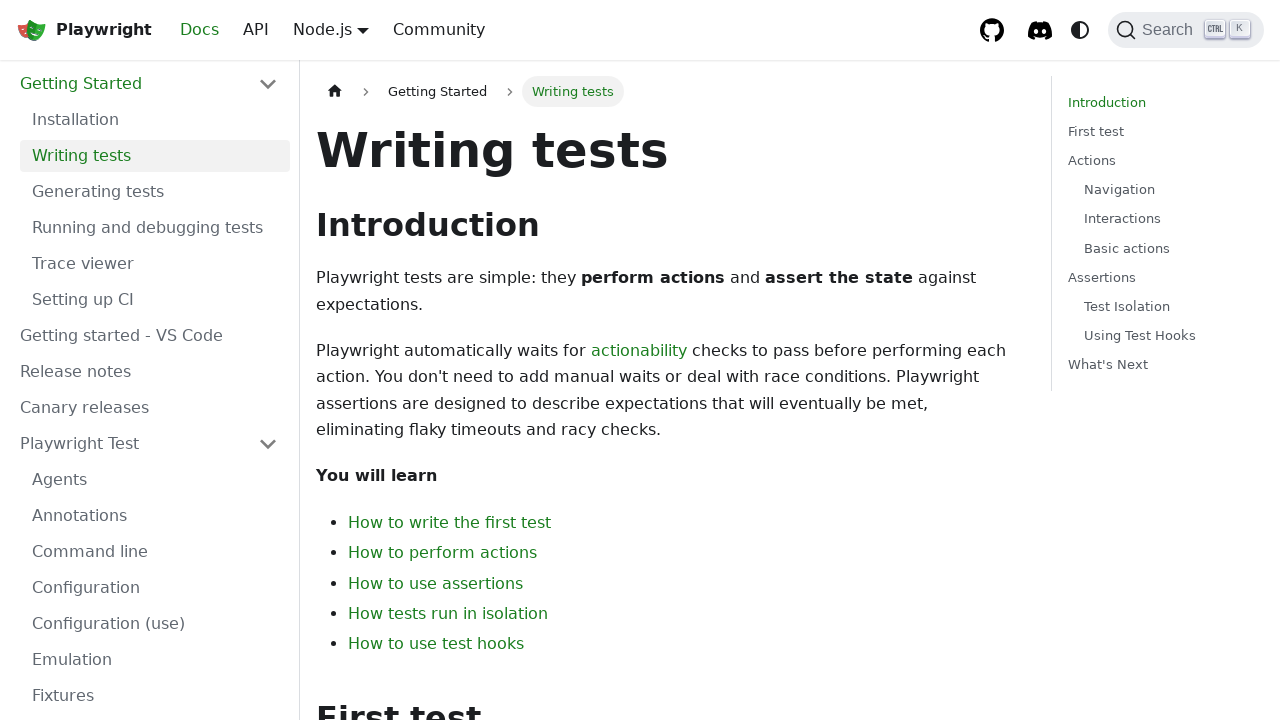

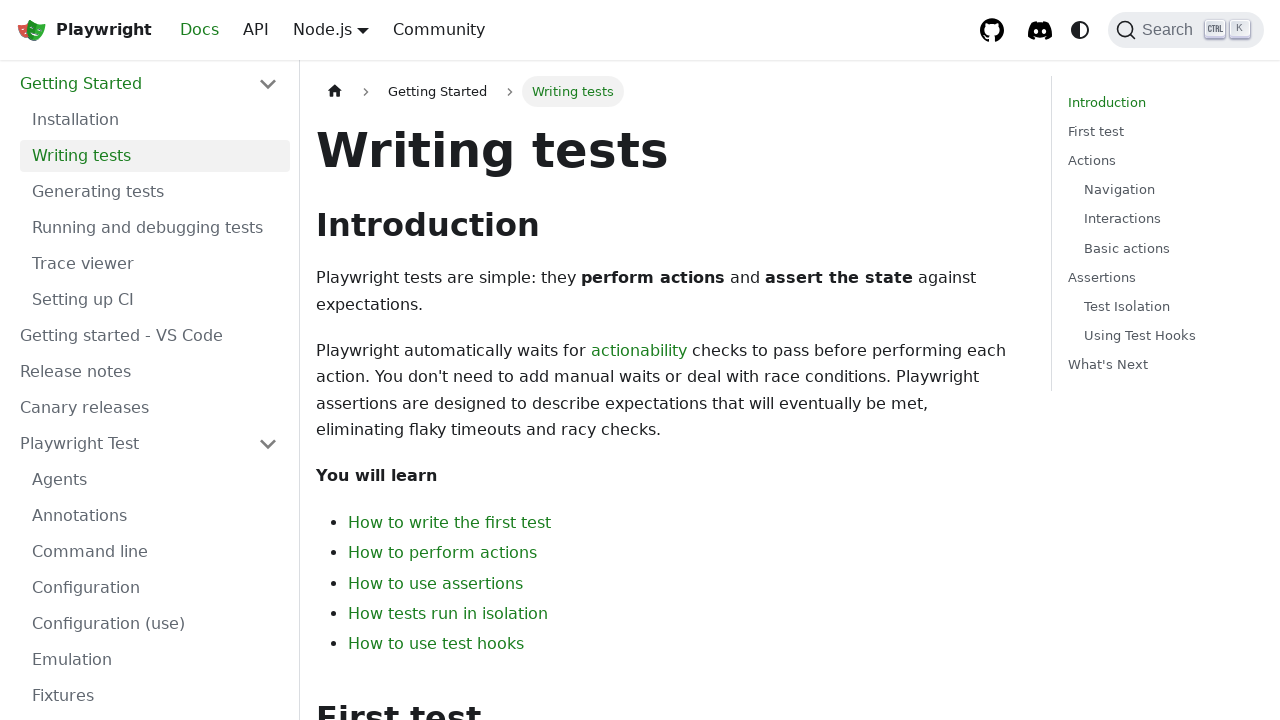